Navigates to the Selenium website, clicks on the navbar dropdown, then clicks on the "About Selenium" link and verifies the page title

Starting URL: https://www.selenium.dev/

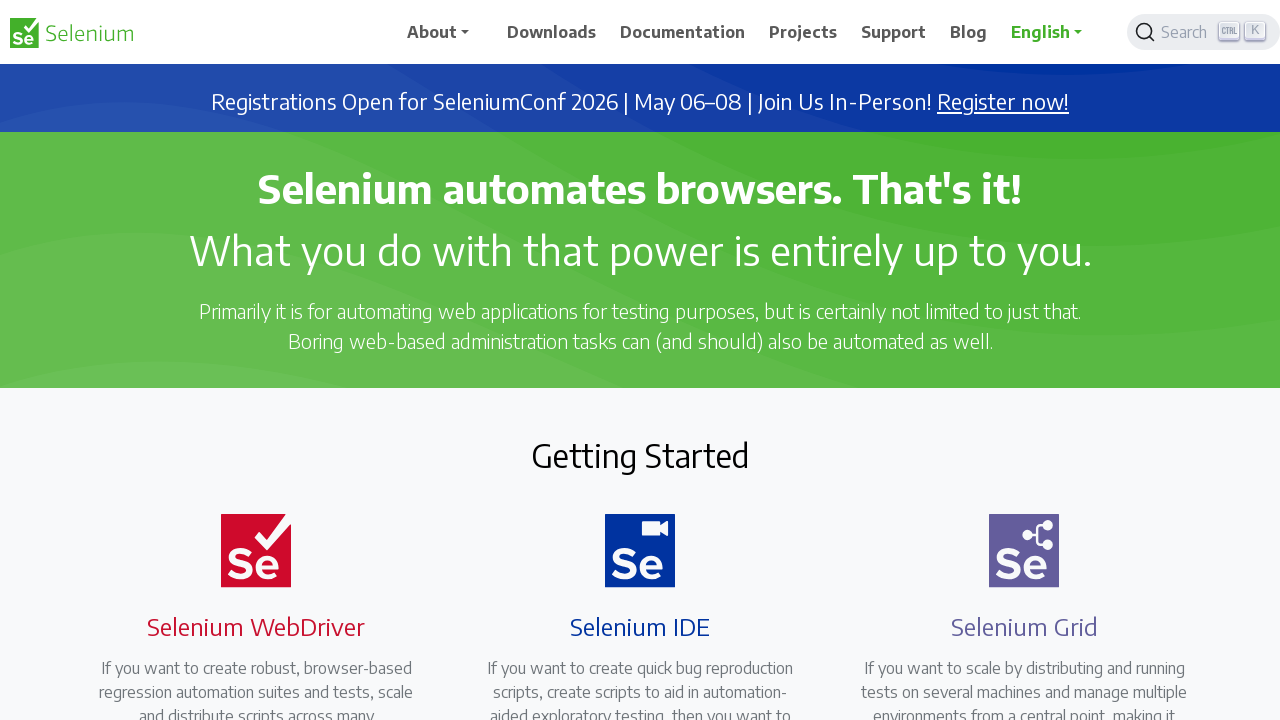

Navigated to Selenium website
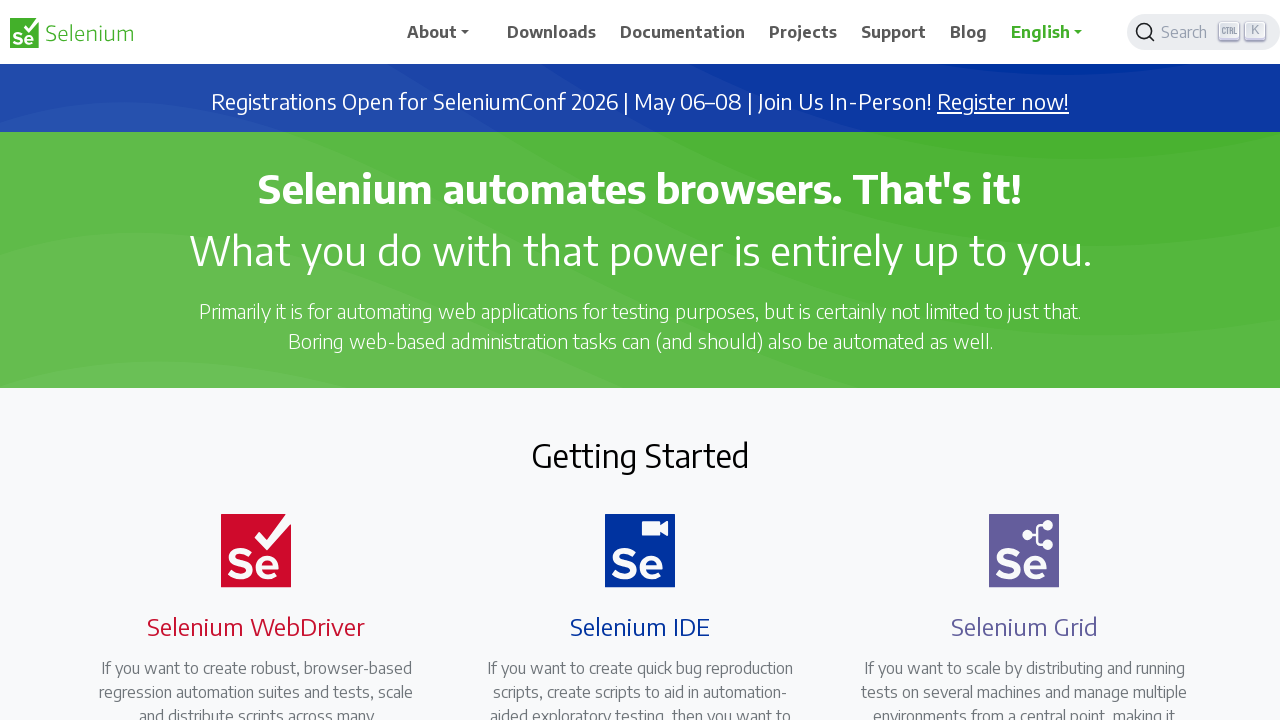

Clicked on navbar dropdown at (445, 32) on #navbarDropdown
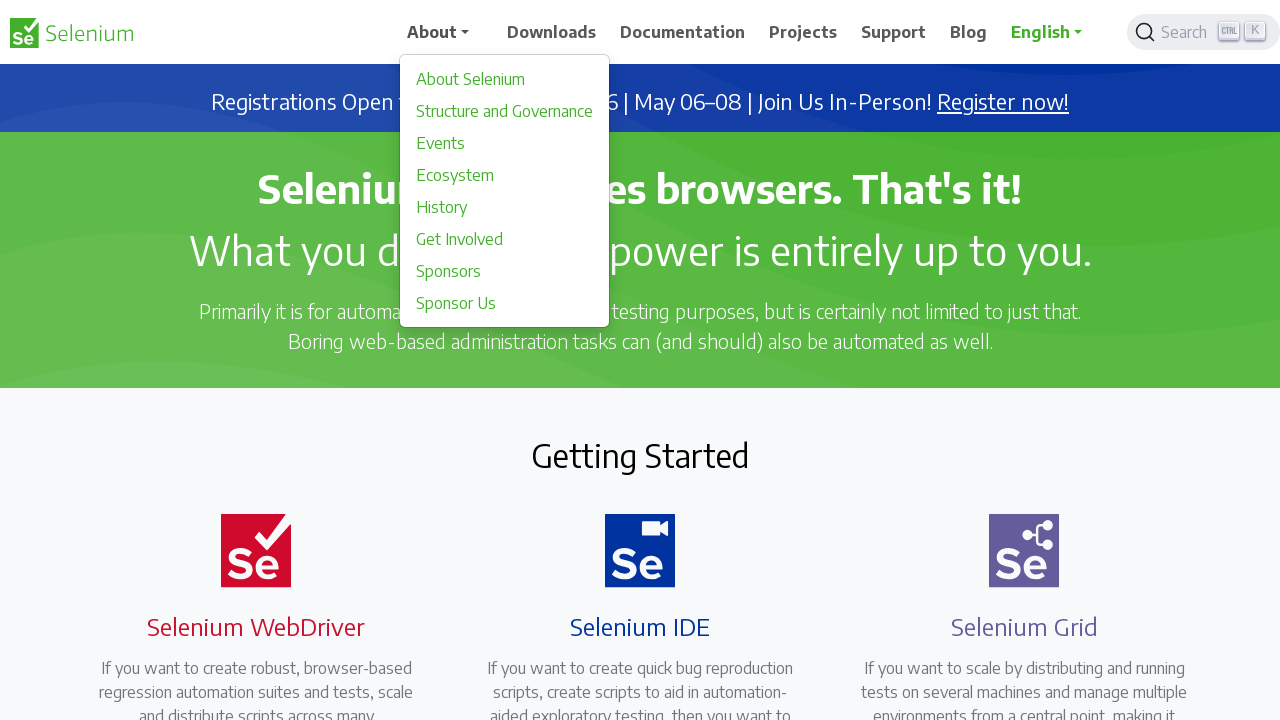

Clicked on 'About Selenium' link in dropdown at (505, 79) on a.dropdown-item:has-text('About Selenium')
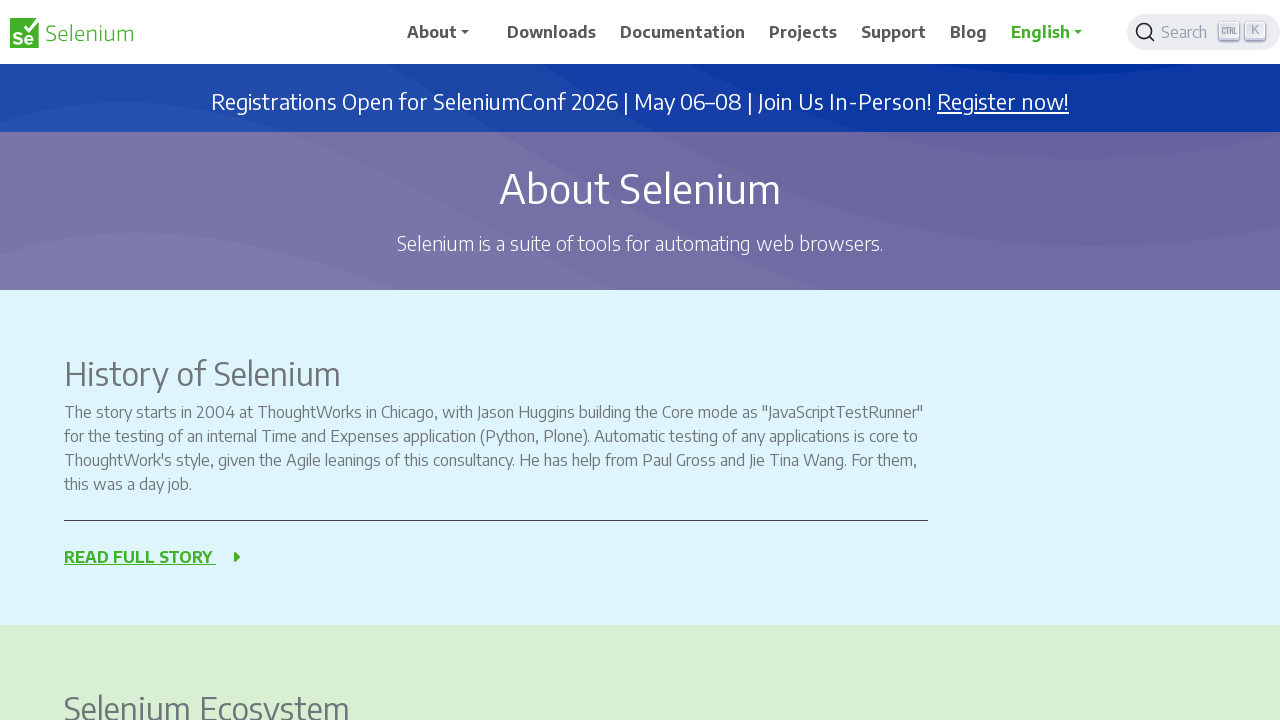

Page loaded and network idle state reached
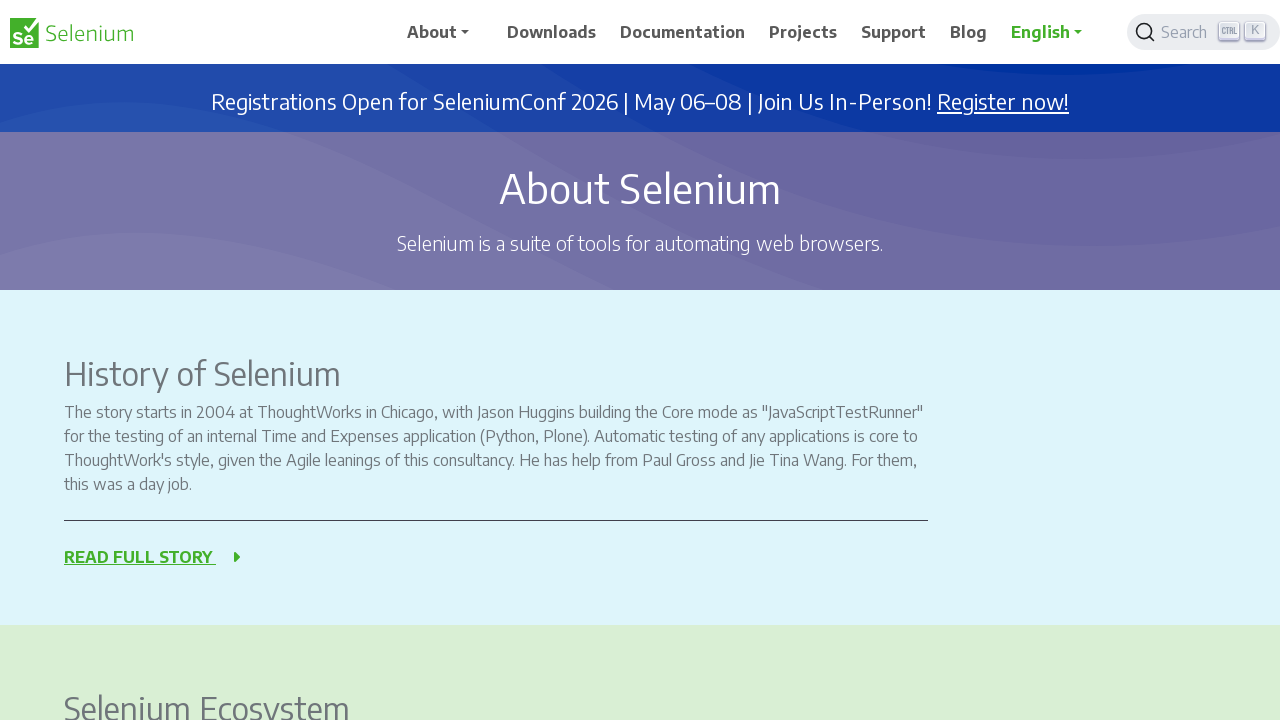

Verified page title is 'About Selenium | Selenium'
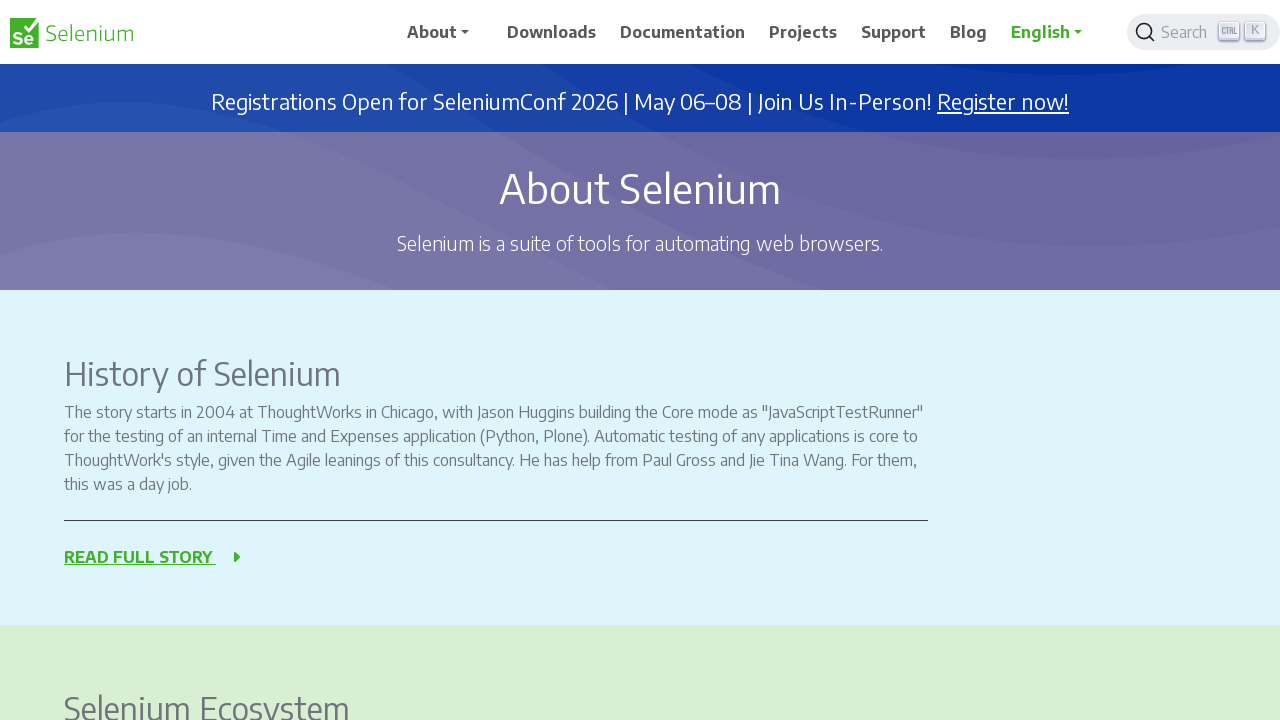

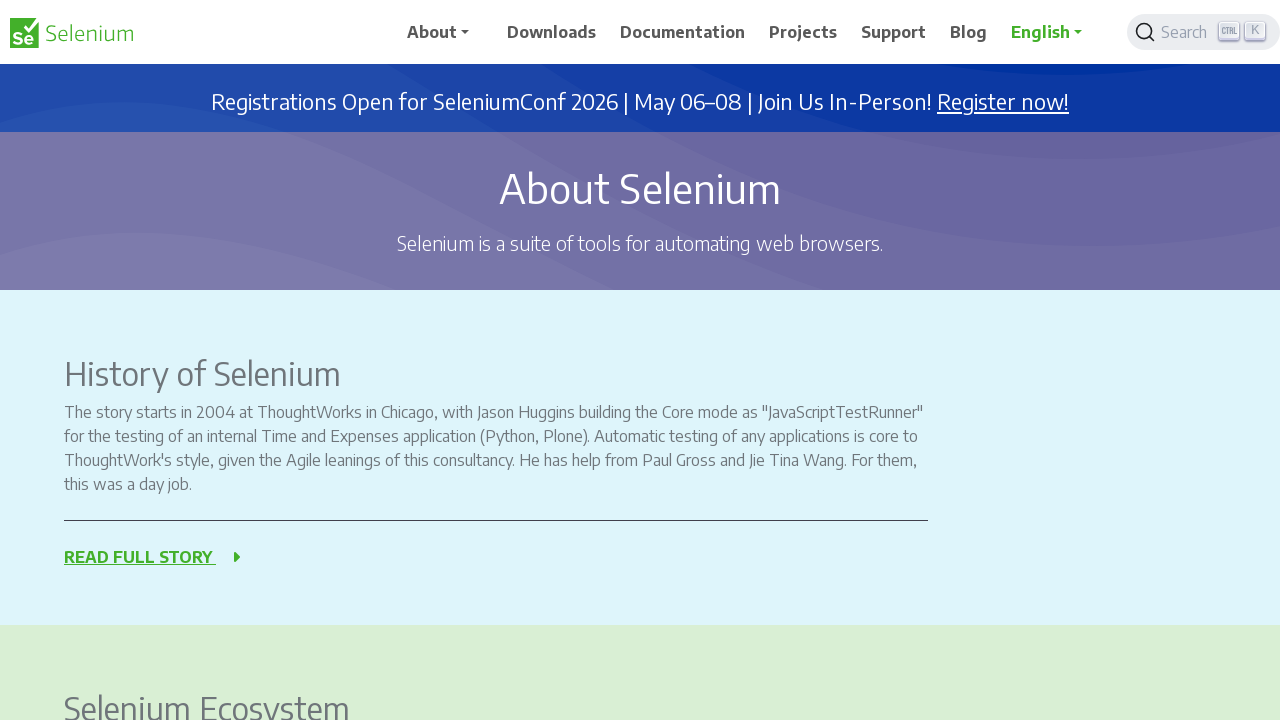